Opens and navigates to the ITLearn360 website homepage to verify it loads successfully

Starting URL: https://www.itlearn360.com/

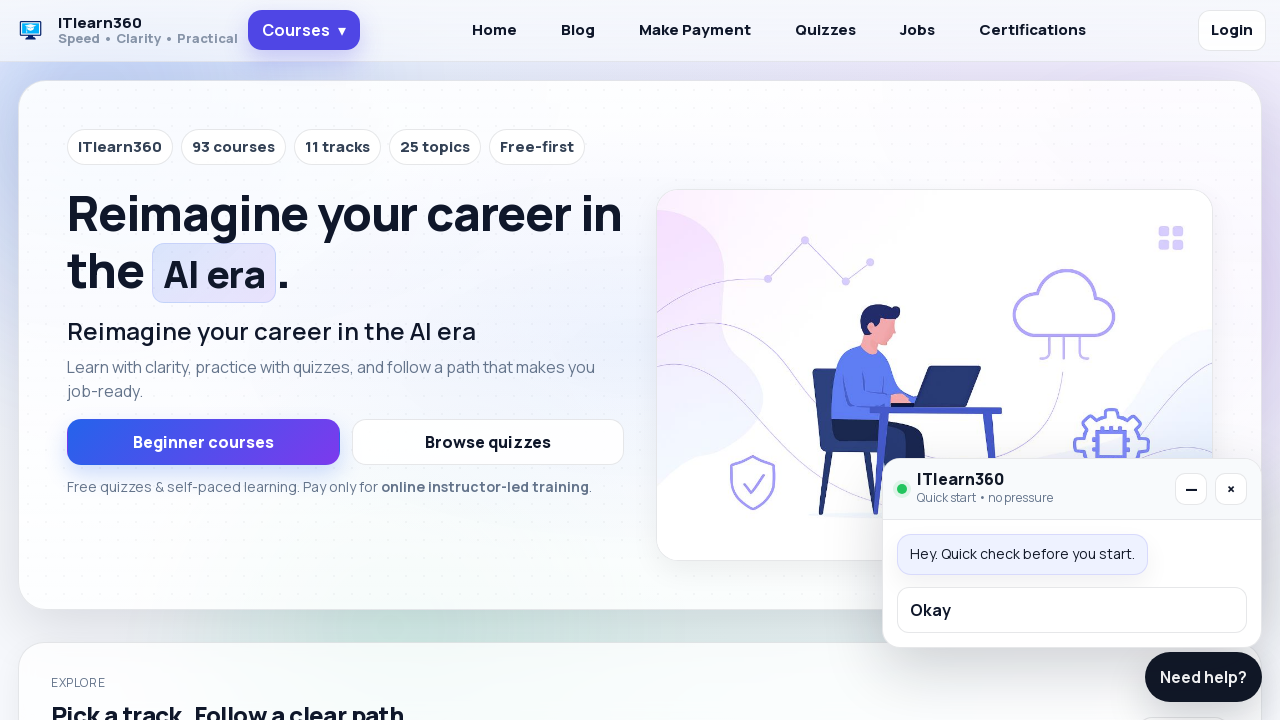

Waited for ITLearn360 homepage to load (domcontentloaded state)
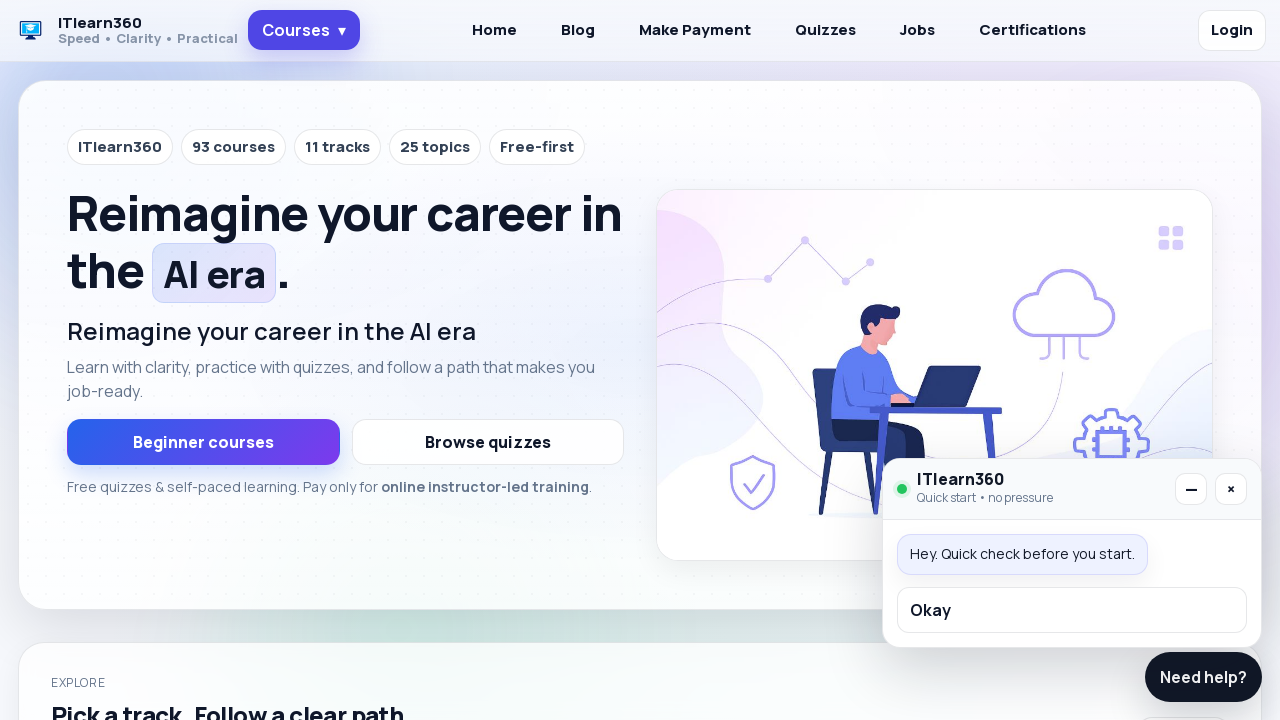

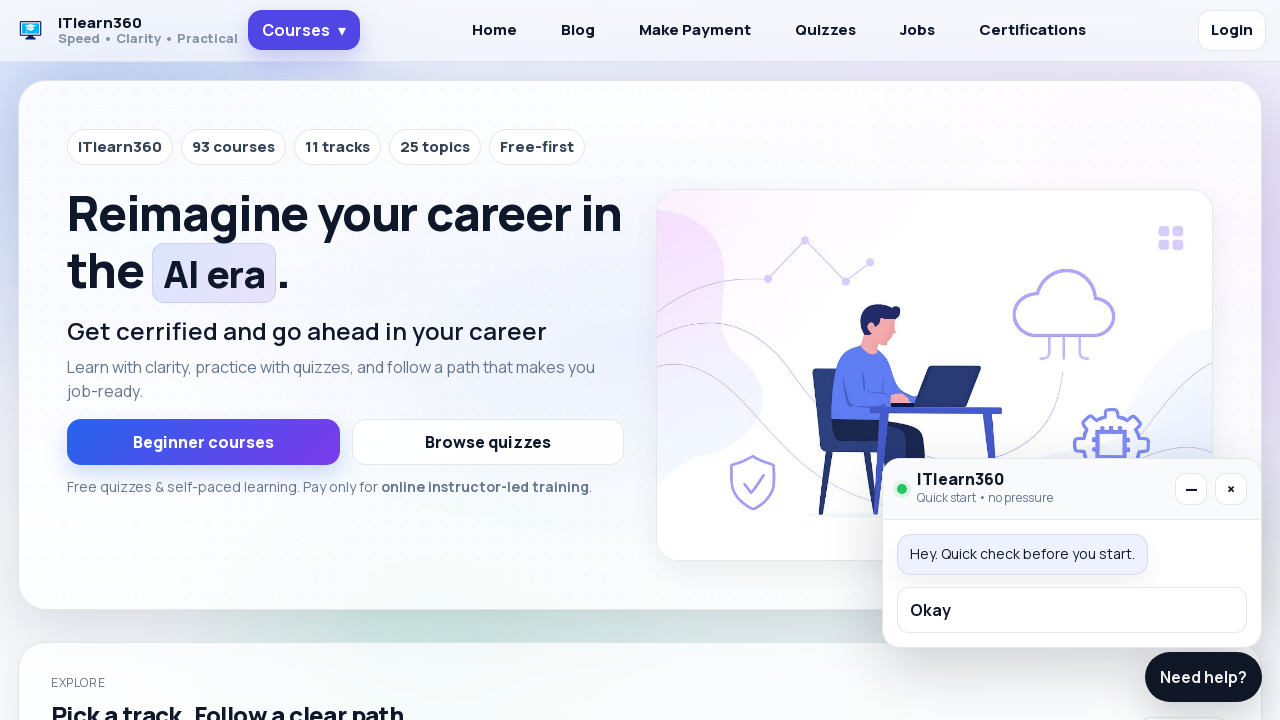